Navigates to Testify website and clicks on the Contact Us link

Starting URL: https://testifyltd.com/

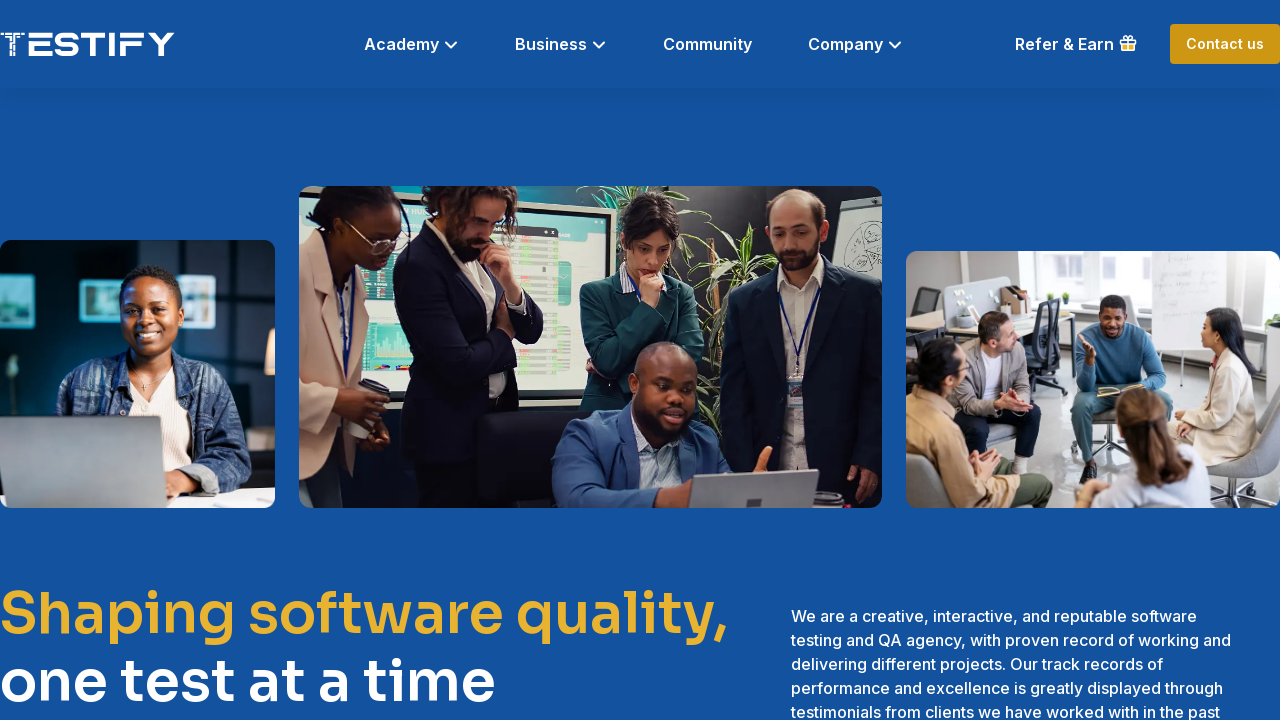

Clicked on the Contact Us link at (1053, 489) on xpath=//a[contains(text(),'Contact Us')]
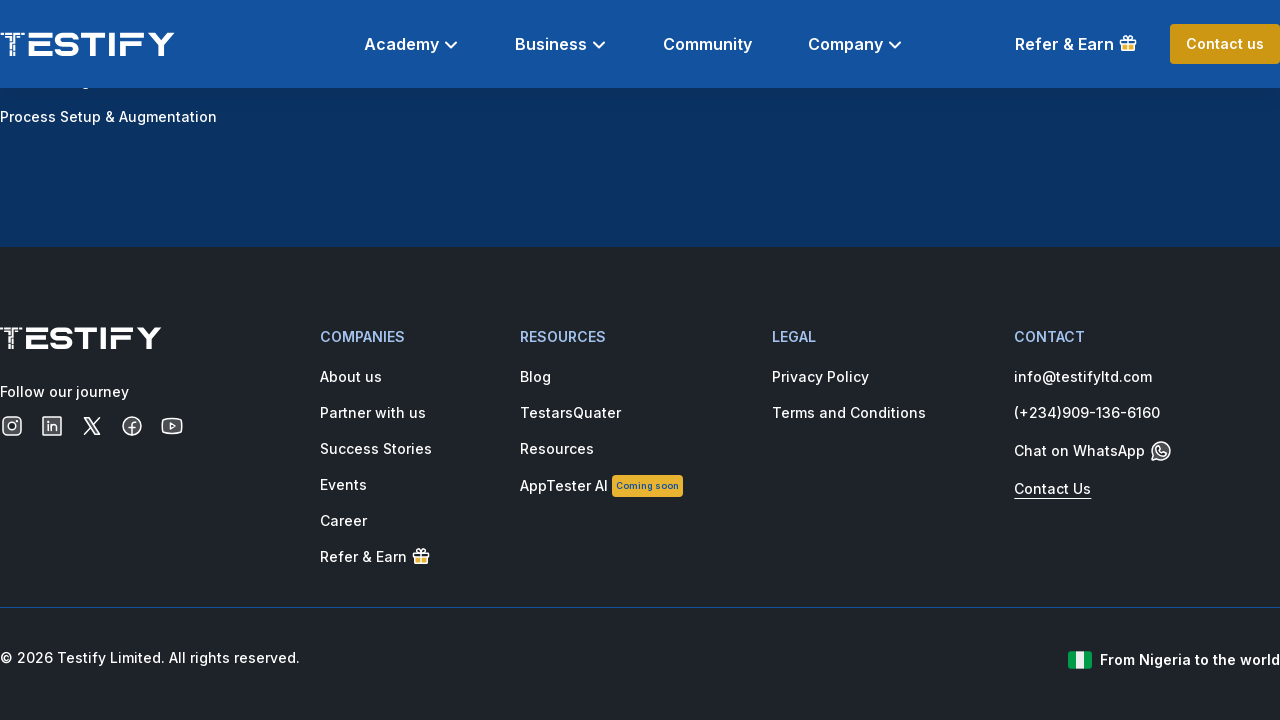

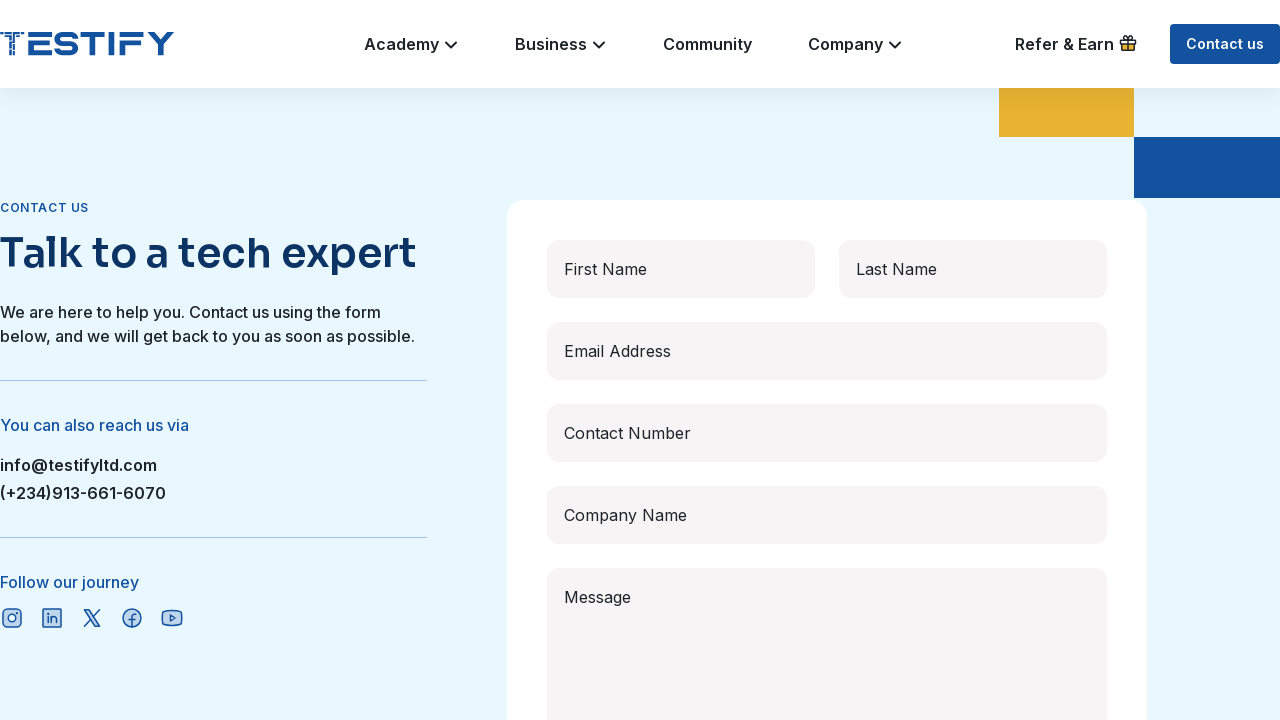